Tests multi-select functionality by selecting multiple options in a dropdown using keyboard modifiers

Starting URL: https://www.w3schools.com/tags/tryit.asp?filename=tryhtml_select_multiple

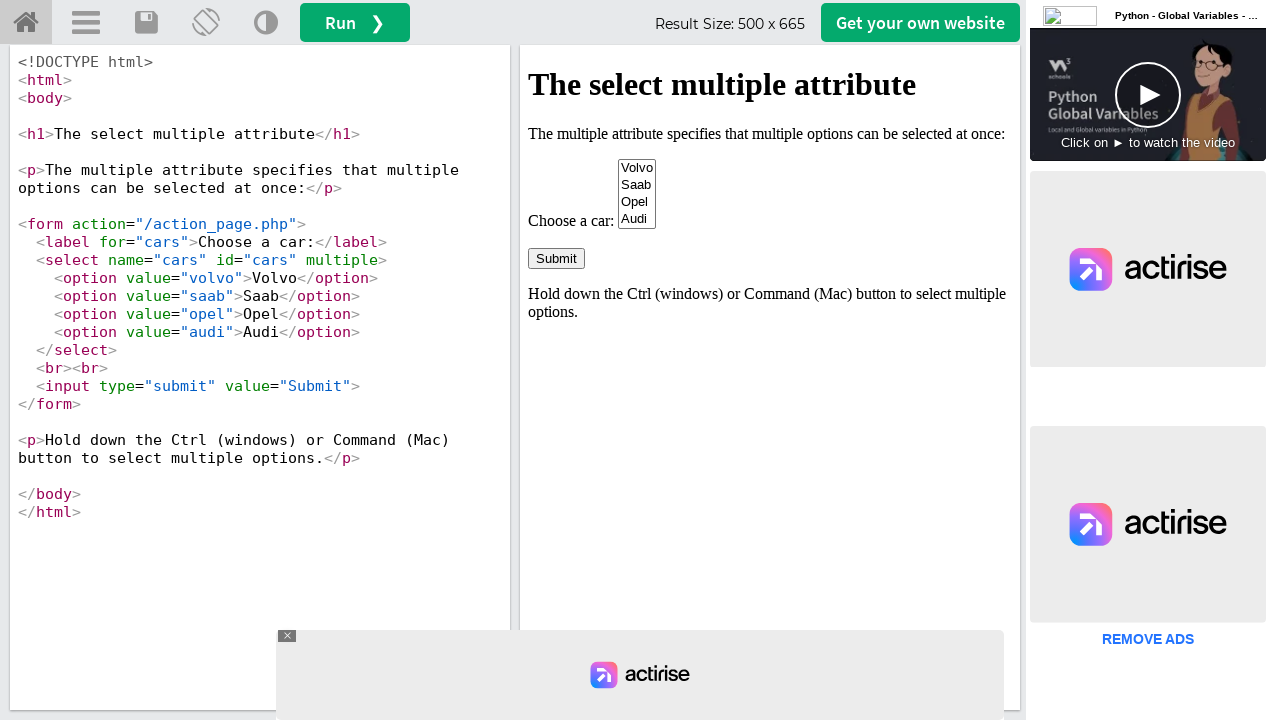

Selected first option in multi-select dropdown while holding Control at (637, 185) on iframe[id='iframeResult'] >> internal:control=enter-frame >> select#cars option 
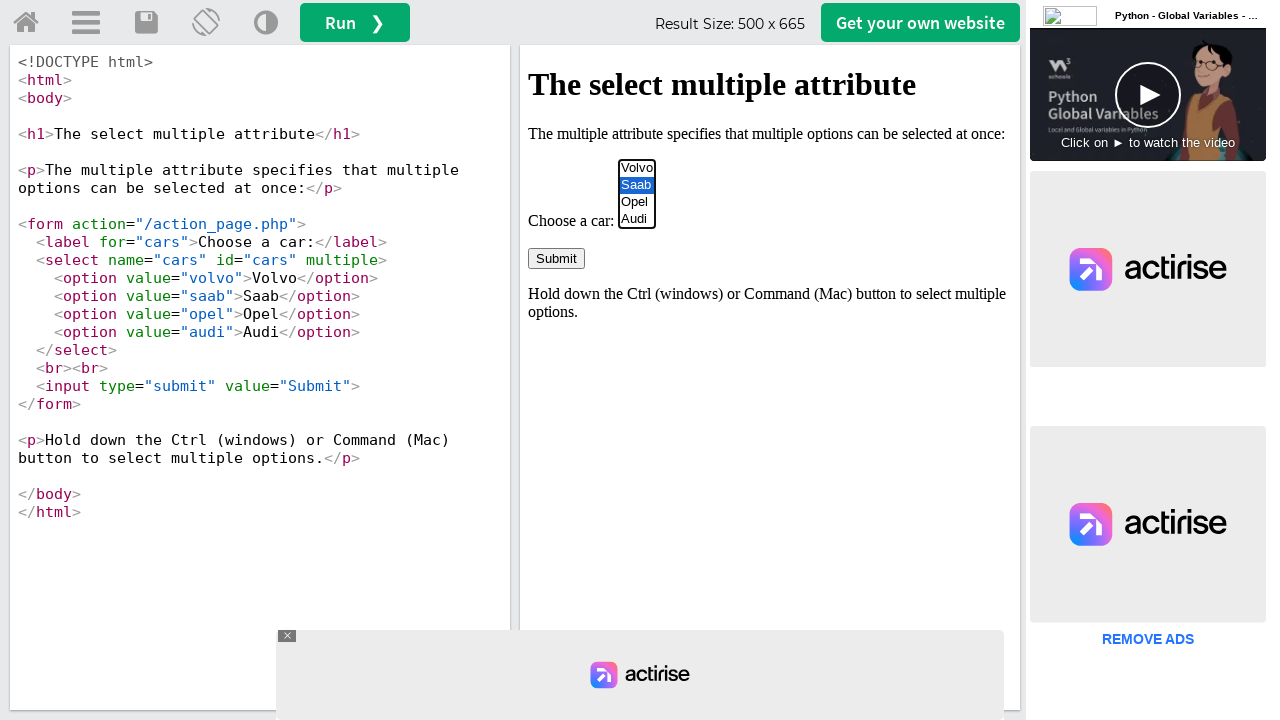

Selected second option in multi-select dropdown while holding Control at (637, 202) on iframe[id='iframeResult'] >> internal:control=enter-frame >> select#cars option 
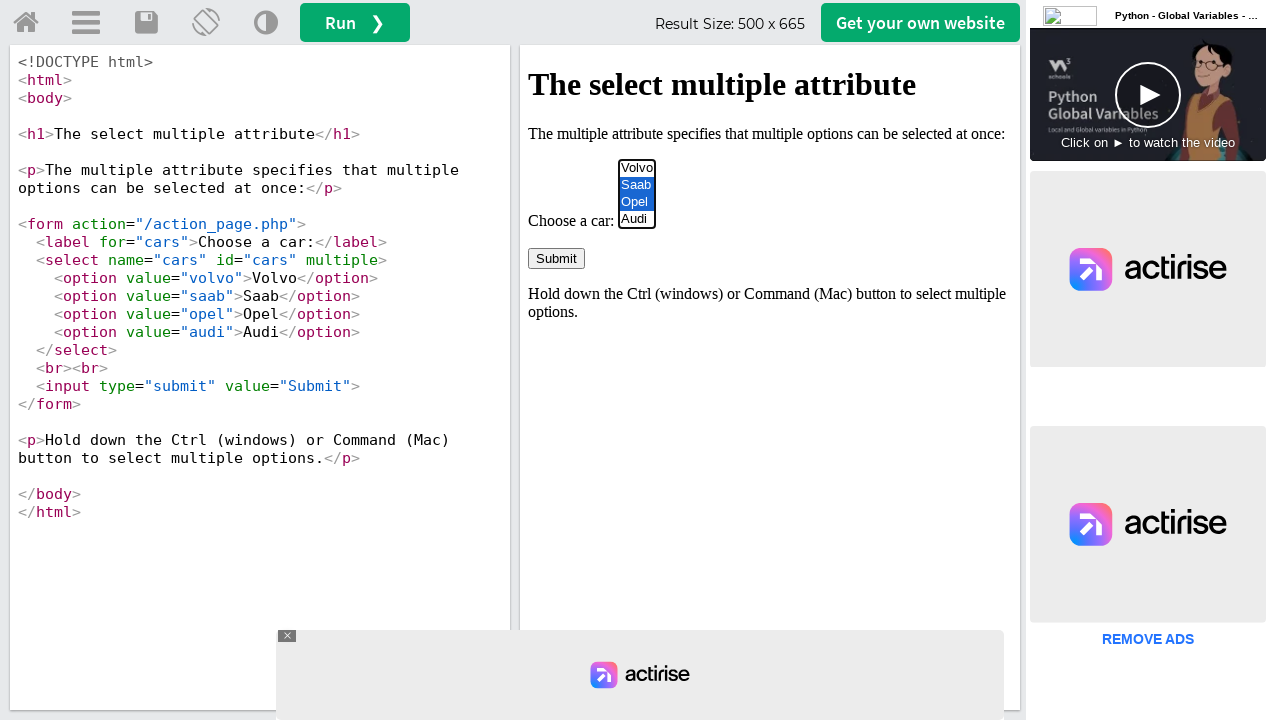

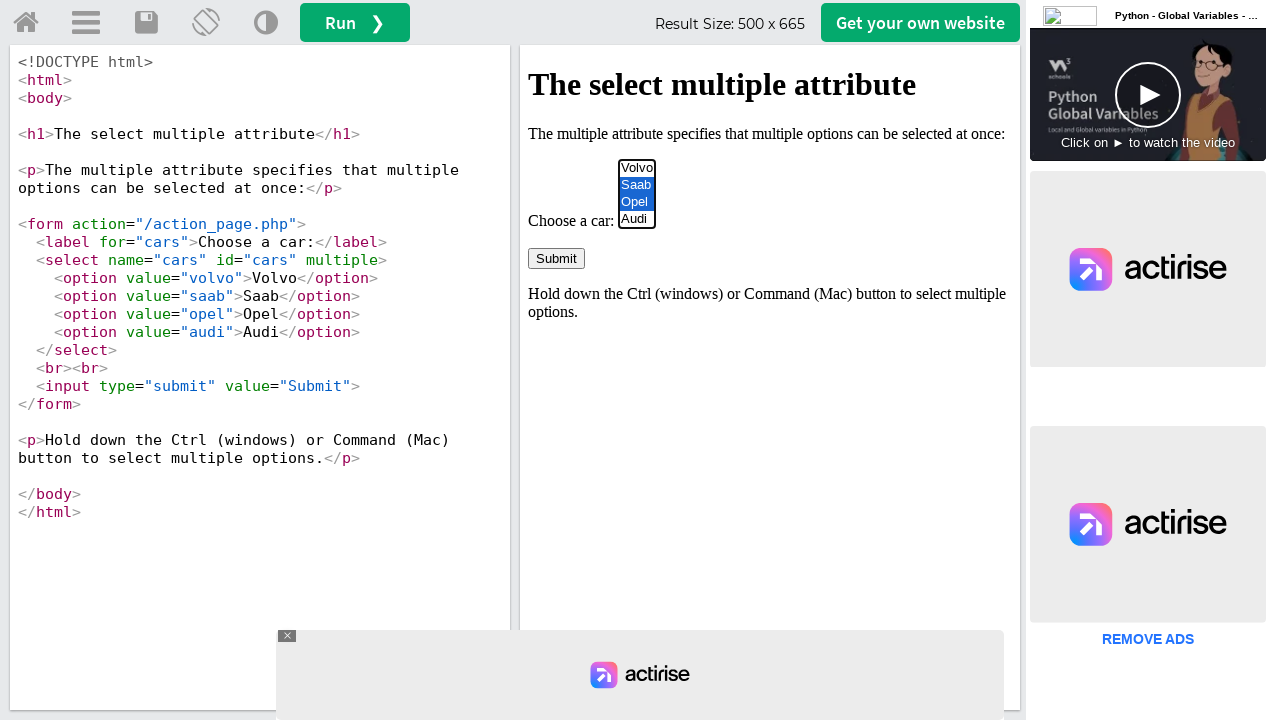